Tests clicking on the "About" link on the training support website and verifies navigation by checking the page title

Starting URL: https://v1.training-support.net

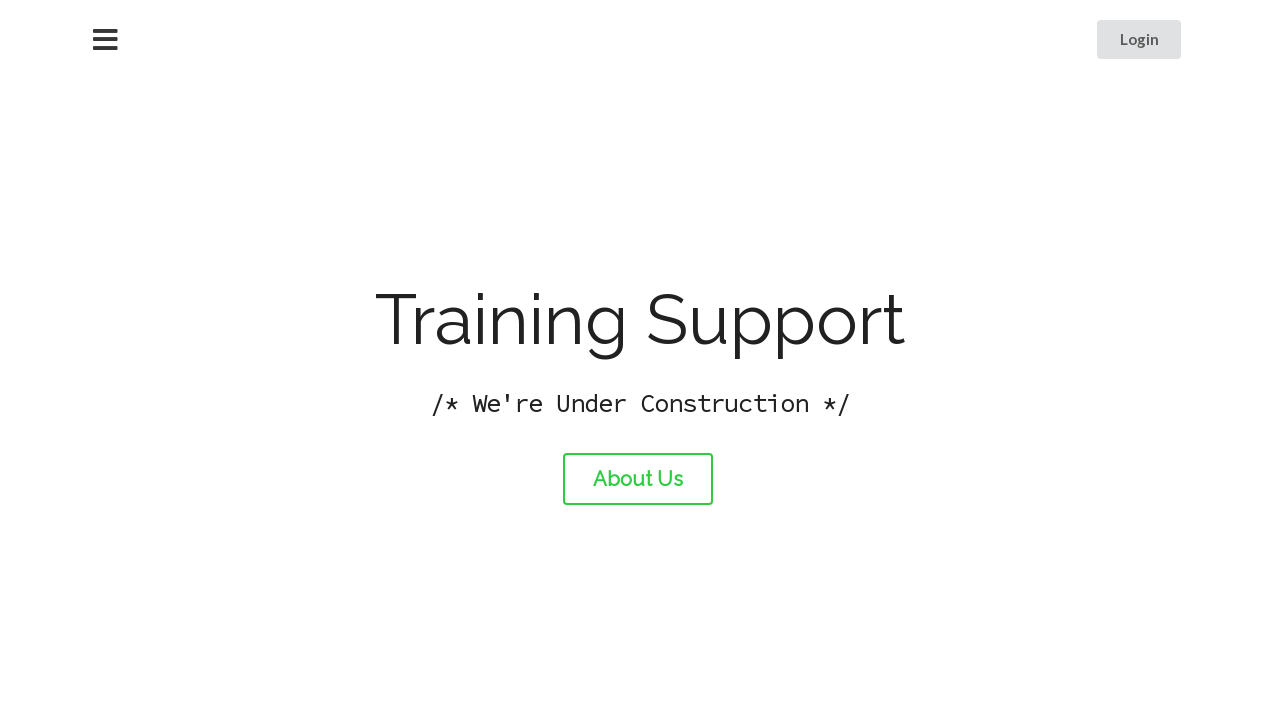

Clicked on the 'About' link at (638, 479) on #about-link
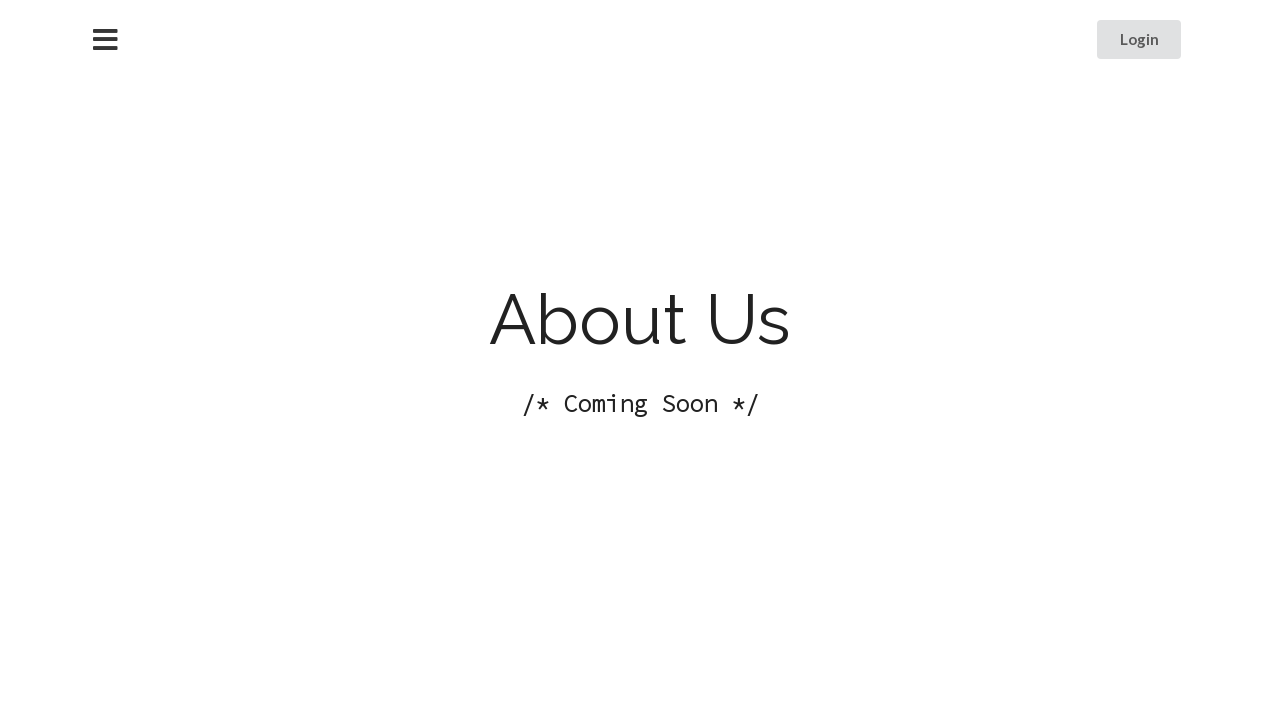

Page navigation completed and DOM content loaded
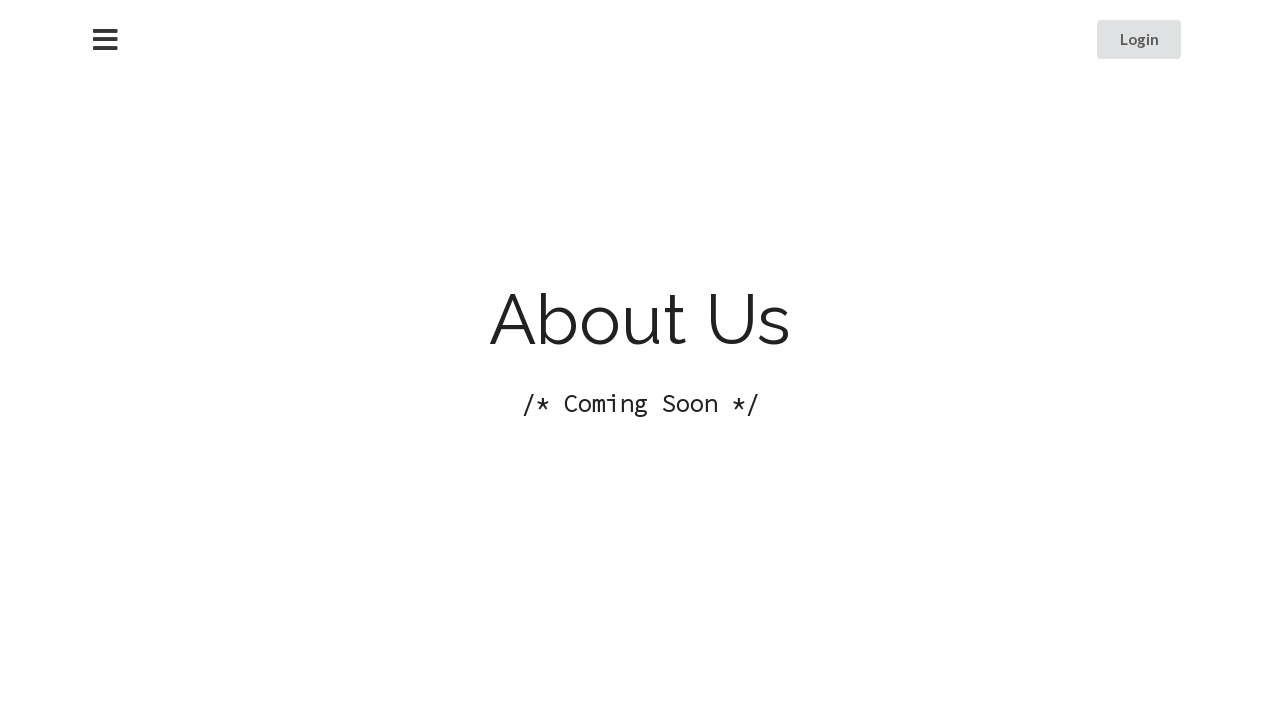

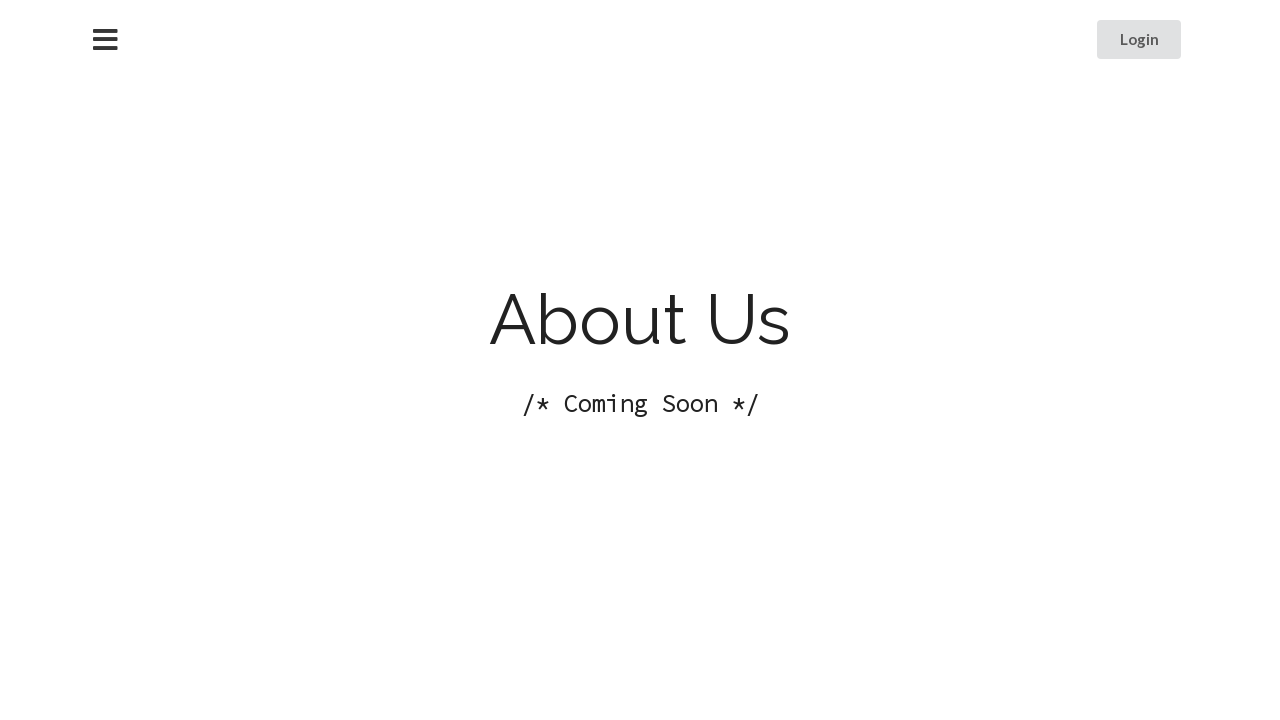